Tests navigation menu by hovering over "Reels" link and clicking on a submenu item

Starting URL: https://tackletips.in/

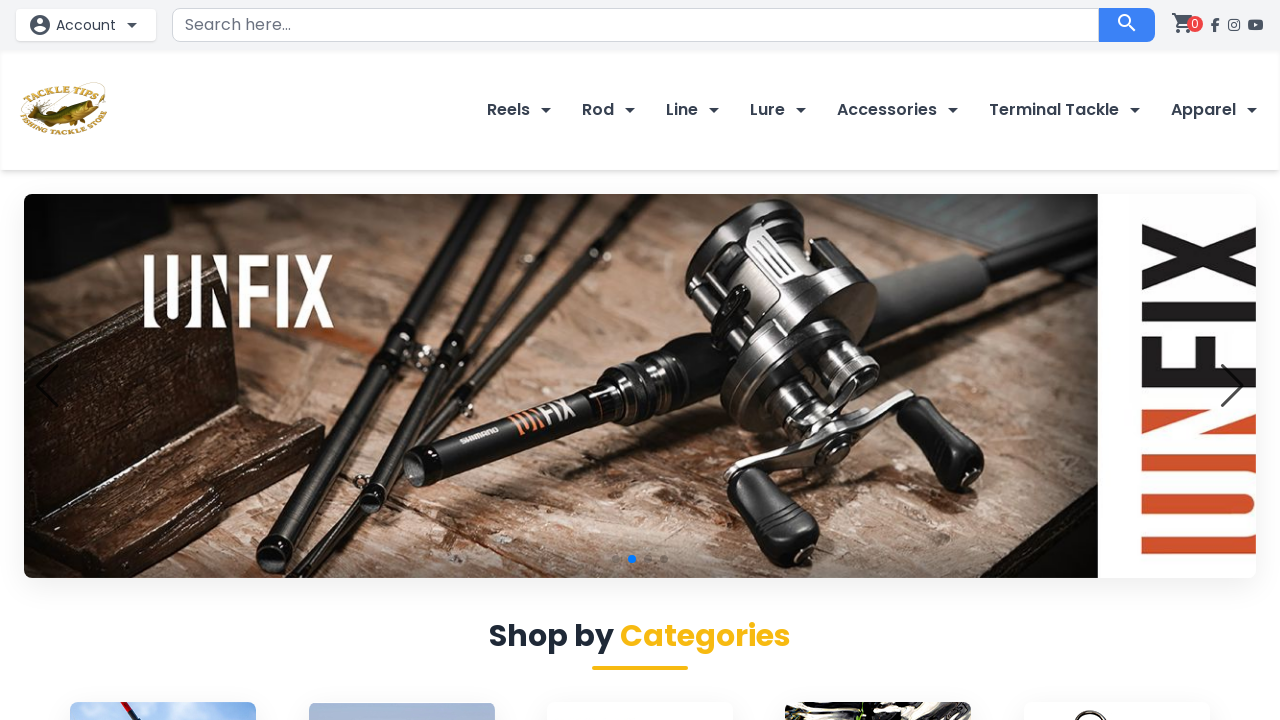

Hovered over 'Reels' link to reveal submenu at (510, 109) on a:text('Reels')
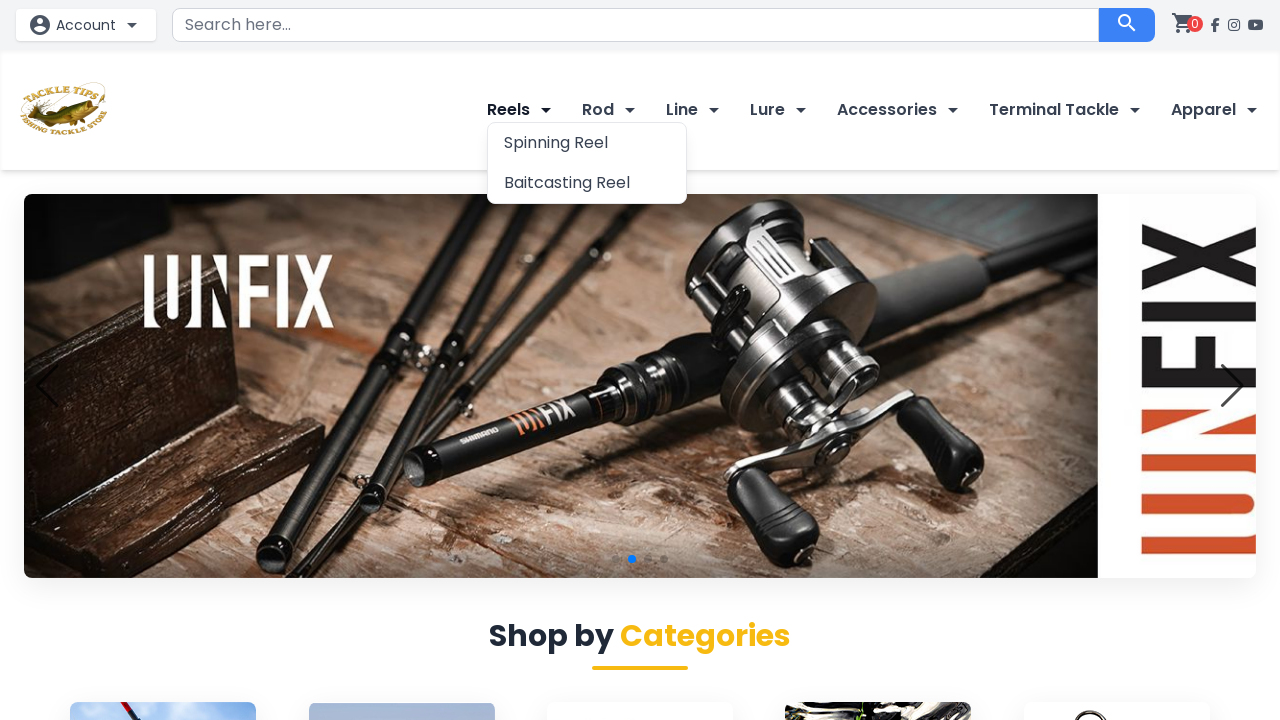

Clicked on first submenu item under Reels at (587, 143) on nav ul li:first-child ul li:first-child a
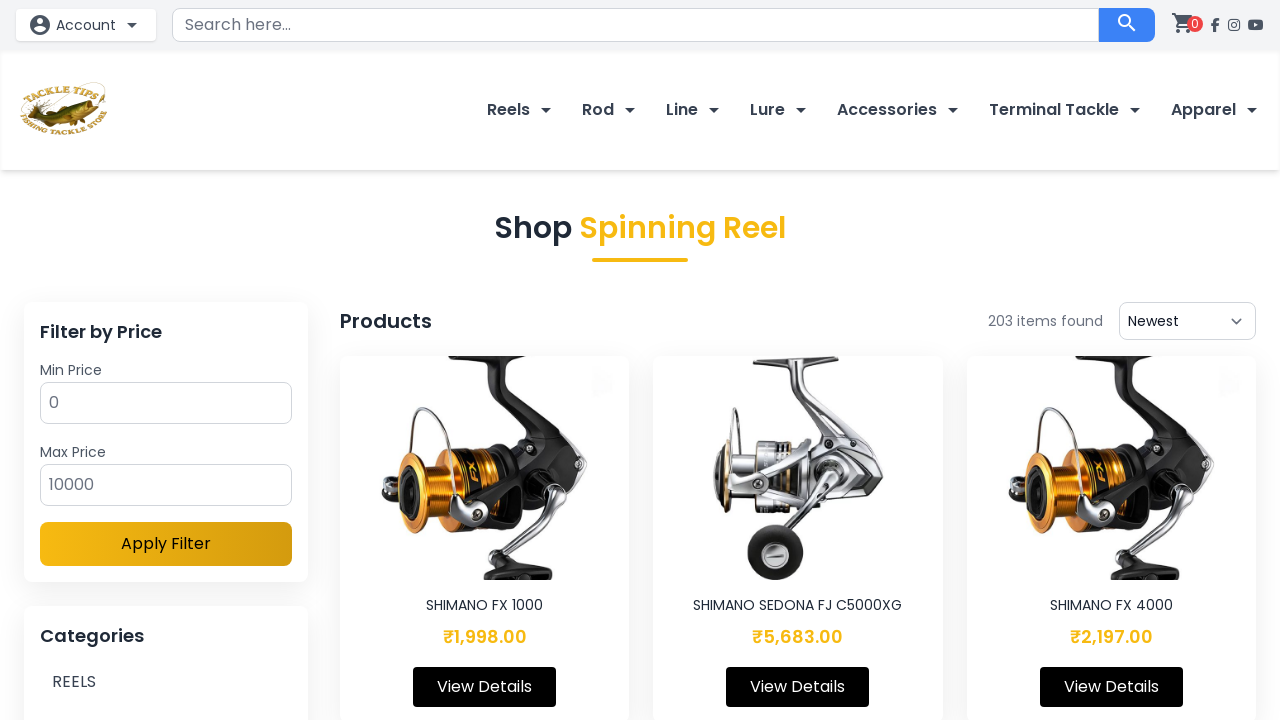

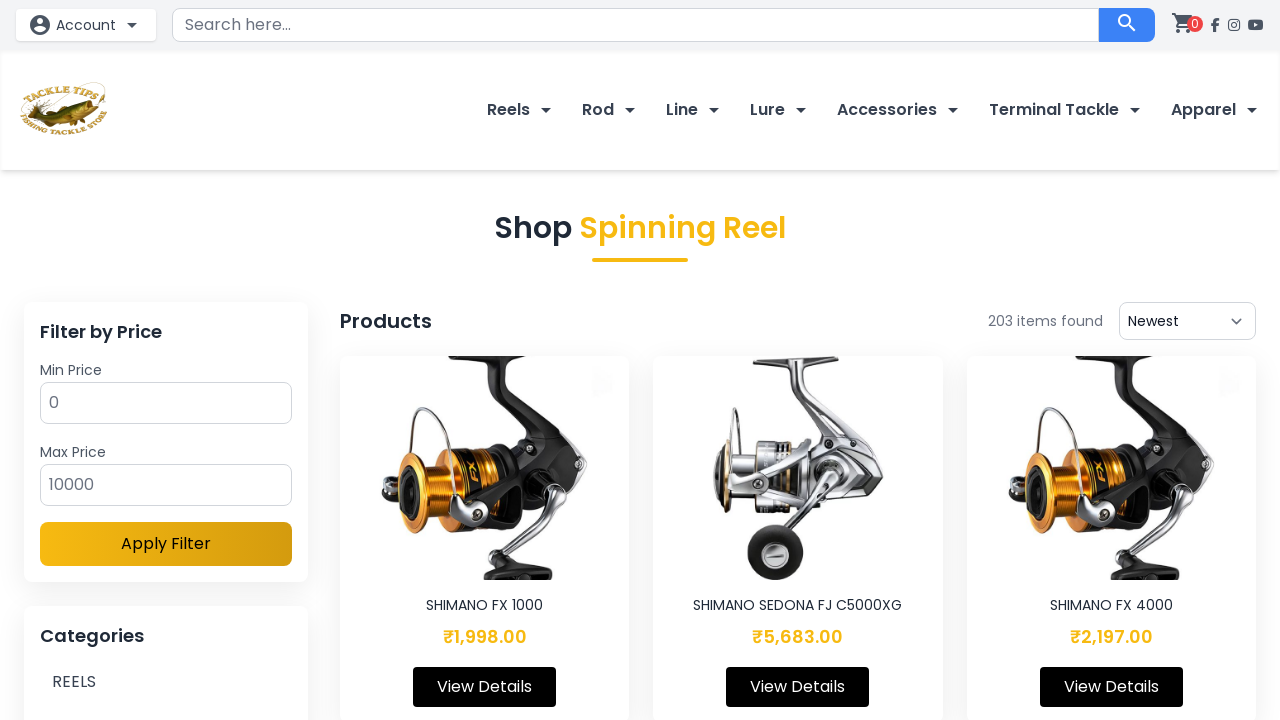